Waits for a price condition to be met, then solves a mathematical problem by extracting a value, calculating the result, and submitting the answer

Starting URL: https://suninjuly.github.io/explicit_wait2.html

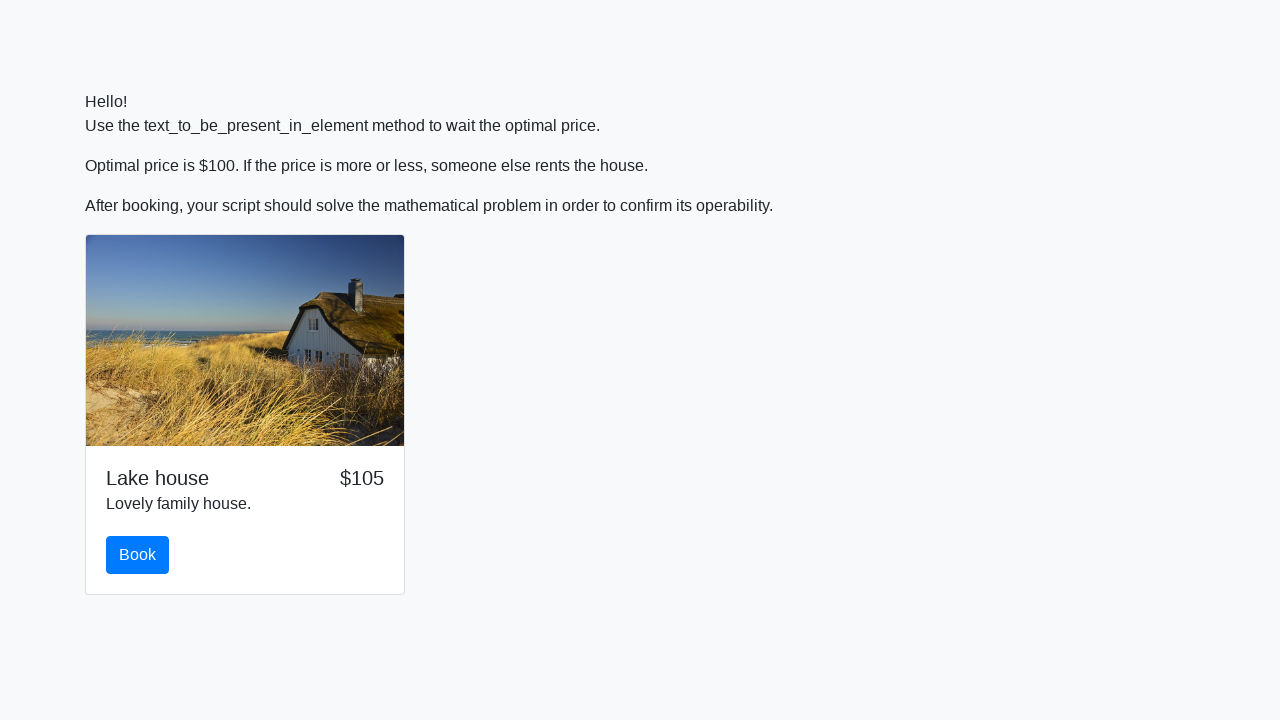

Waited for price to reach $100
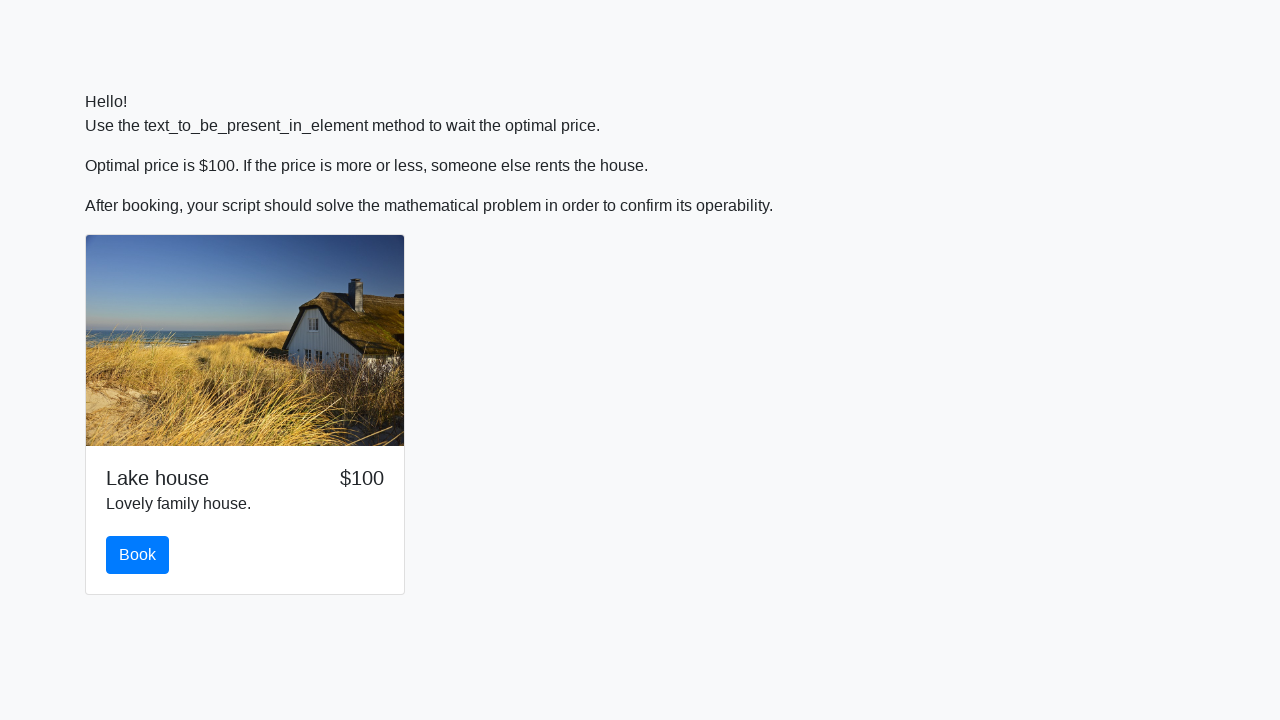

Clicked button to reveal the problem at (138, 555) on button
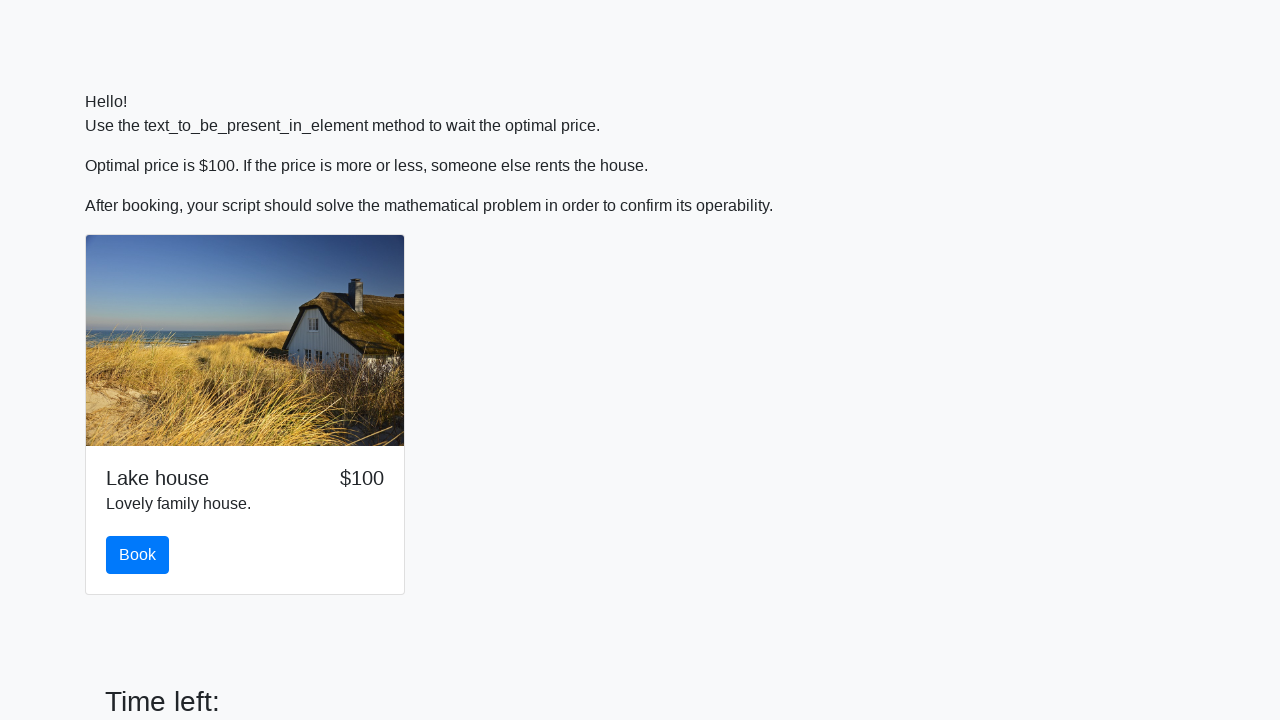

Extracted x value from input_value element: 685
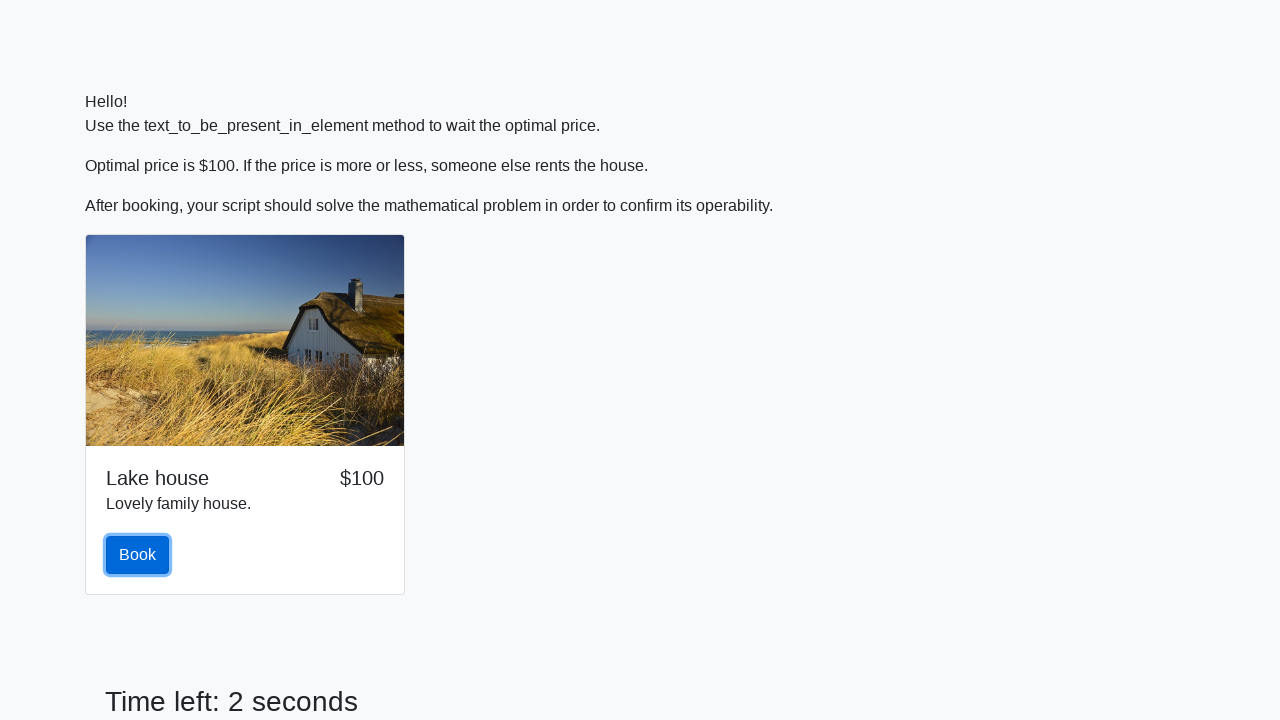

Calculated result using formula: 0.4630659304169404
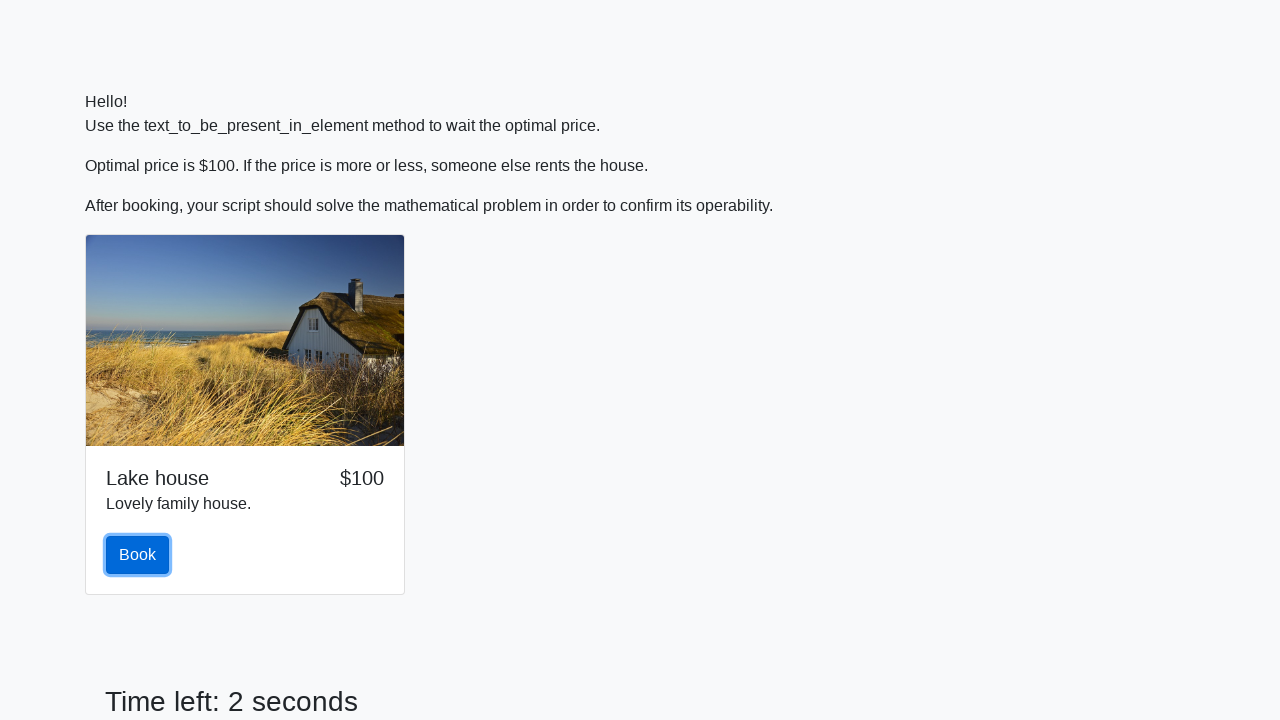

Filled answer field with calculated result: 0.4630659304169404 on #answer
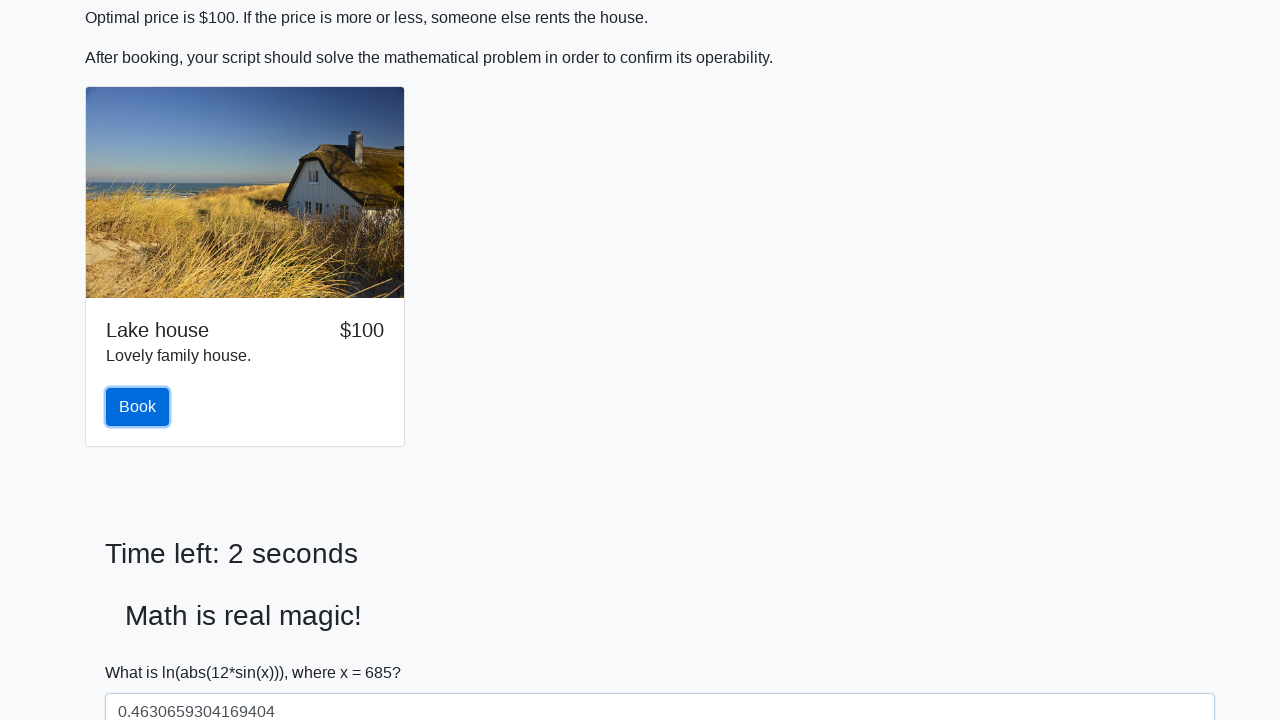

Clicked solve button to submit the answer at (143, 651) on #solve
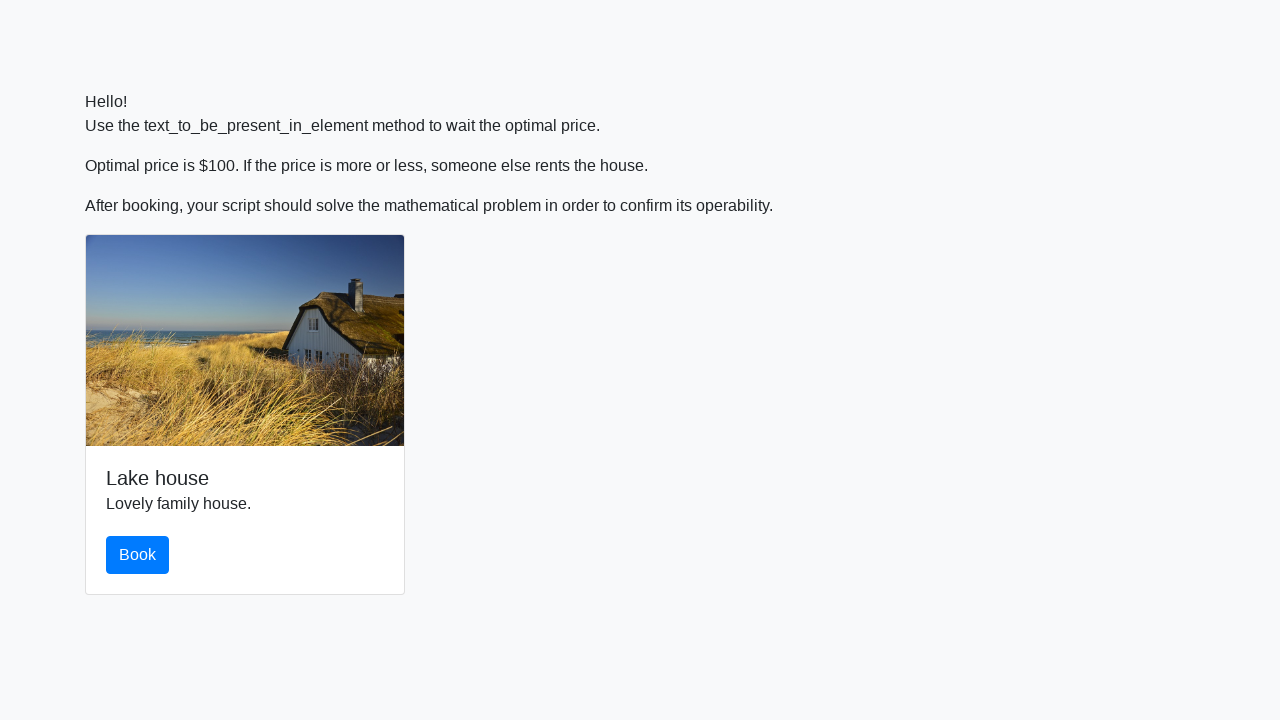

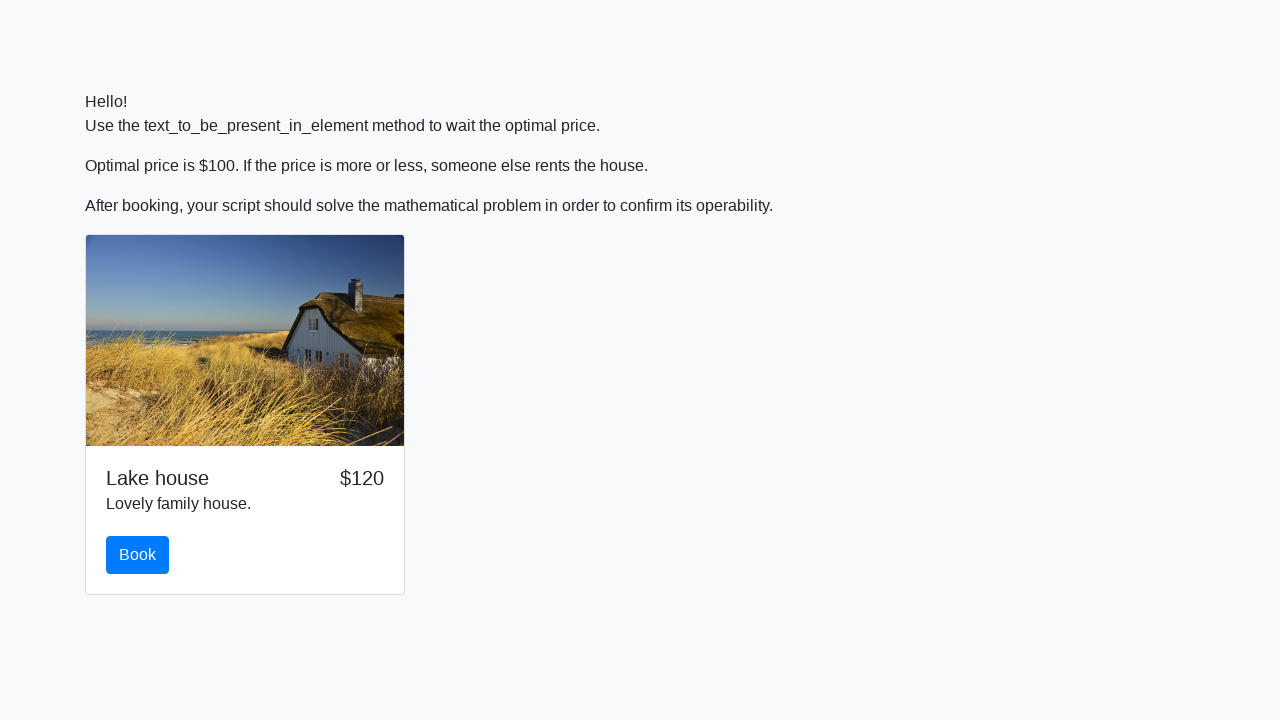